Tests an "add to cart" scenario on Google's Enhanced Ecommerce demo store by navigating to the homepage, clicking on a product, and adding it to the cart.

Starting URL: https://enhancedecommerce.appspot.com/

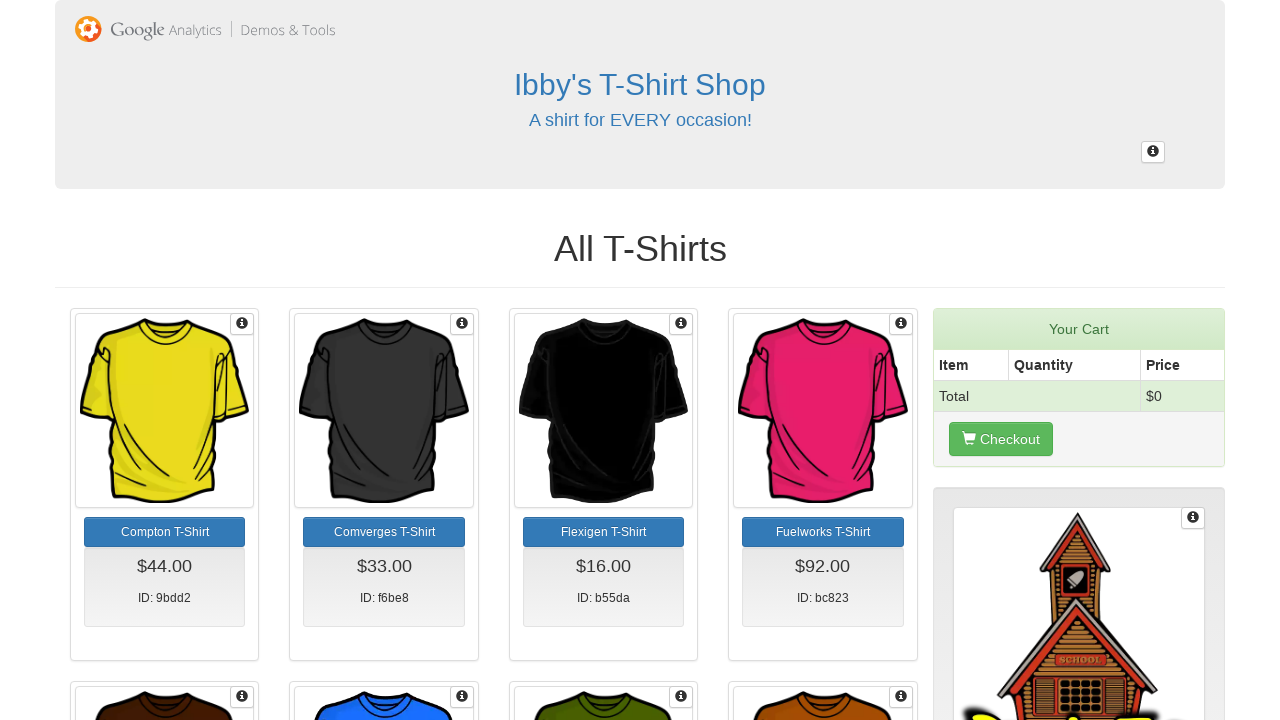

Navigated to Enhanced Ecommerce demo store homepage and waited for page to load
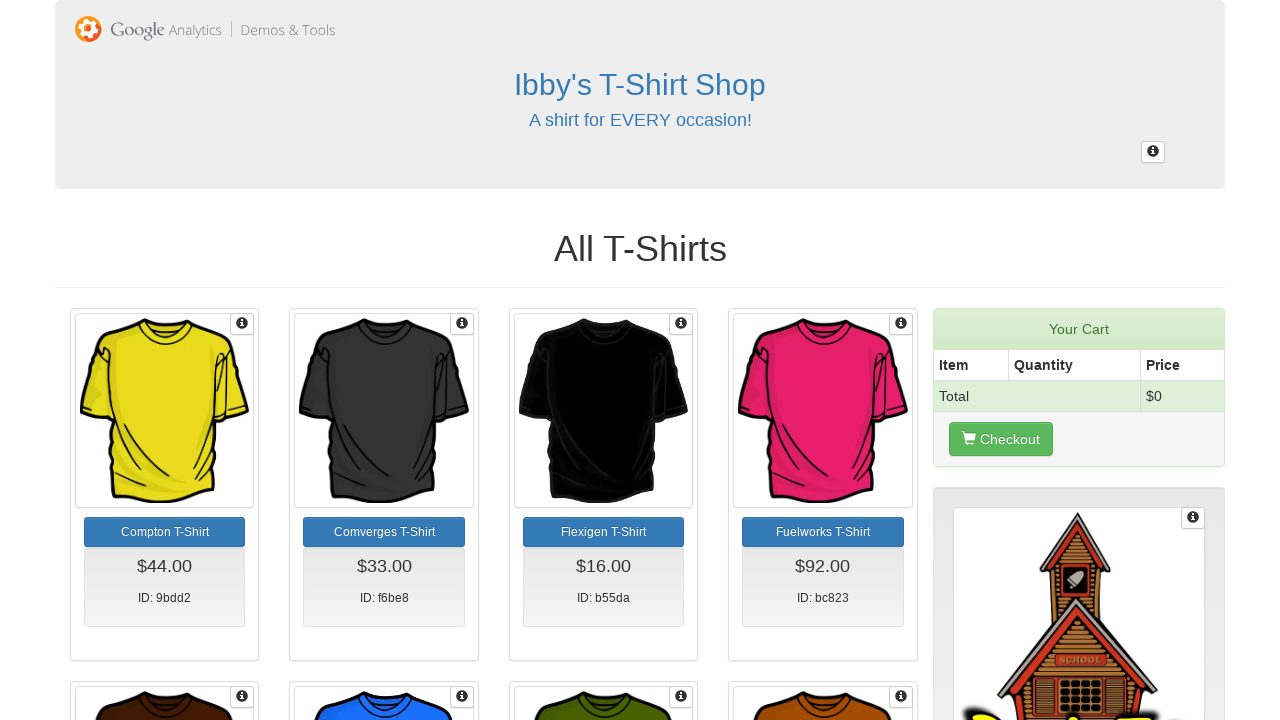

Clicked on a product from the homepage at (165, 411) on #homepage-9bdd2-1
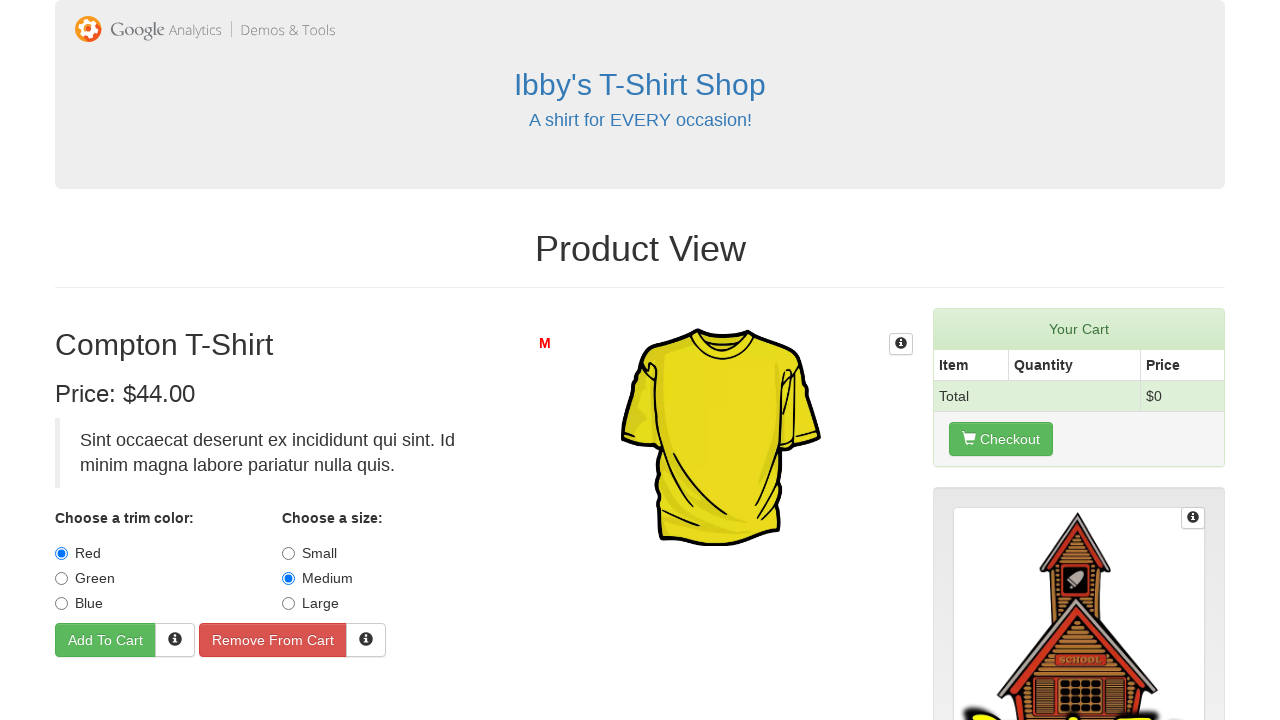

Product page loaded
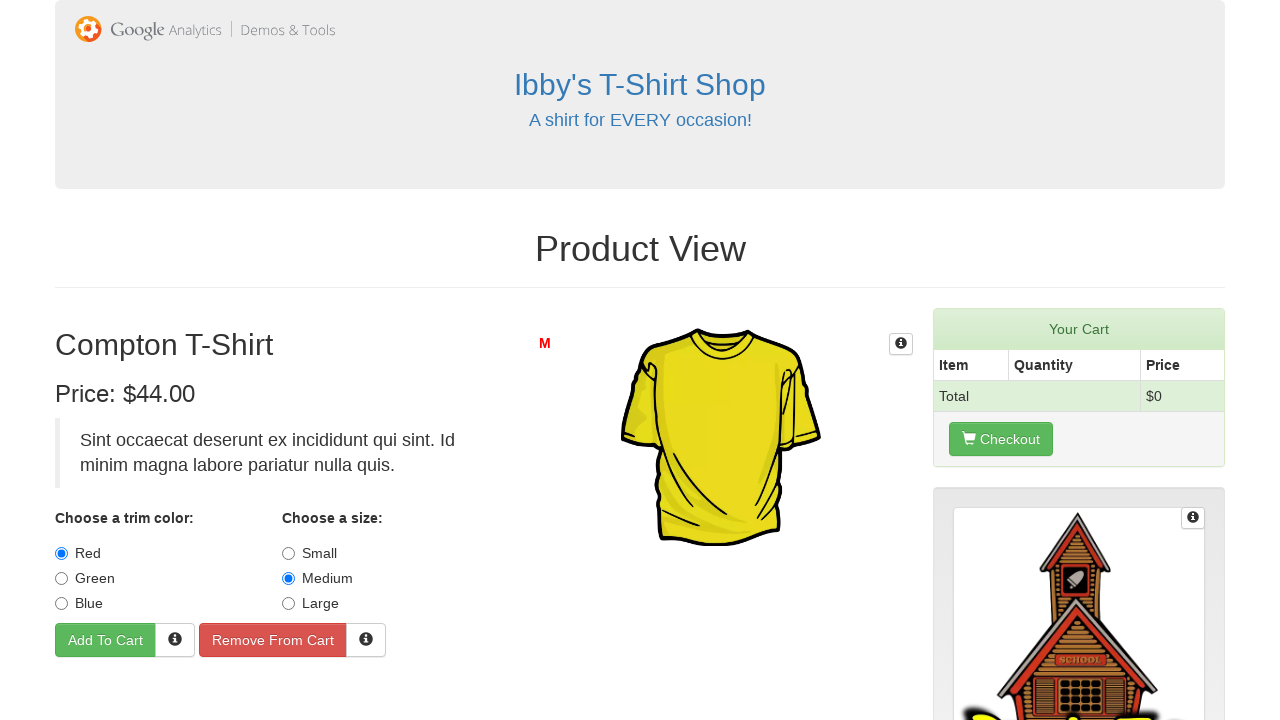

Clicked the Add to Cart button at (106, 640) on #addToCart
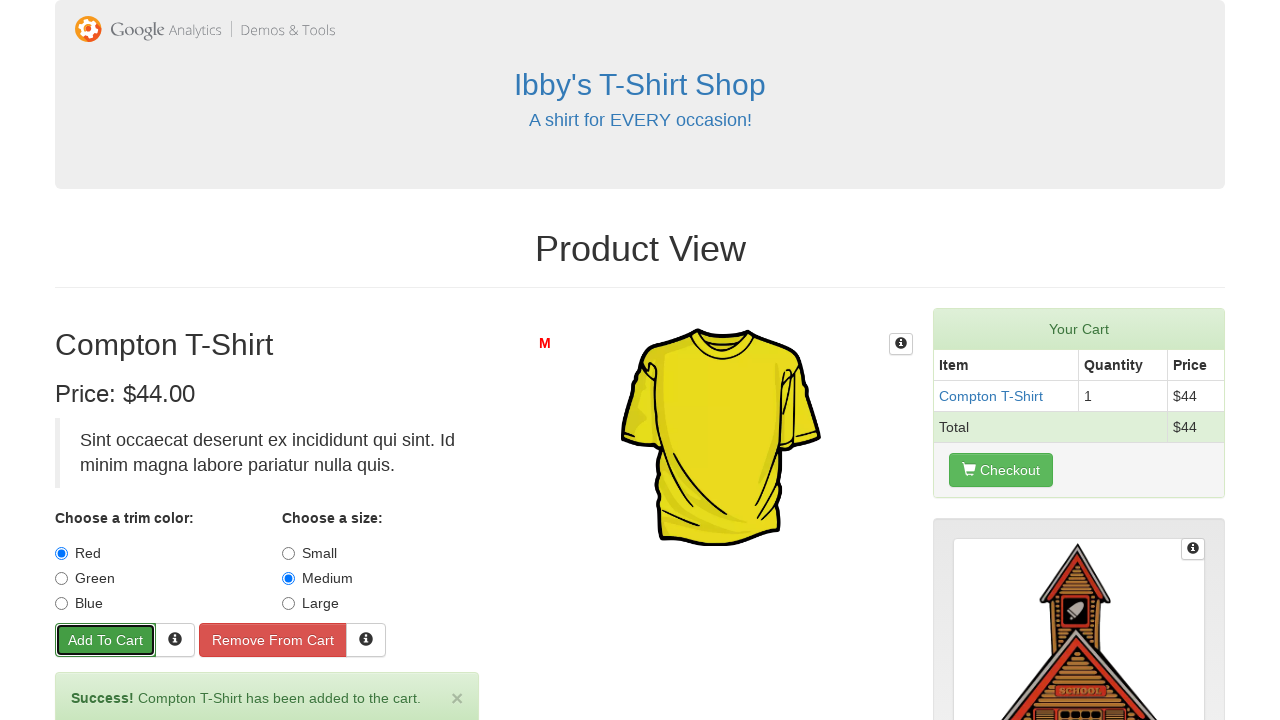

Waited for add to cart action to complete
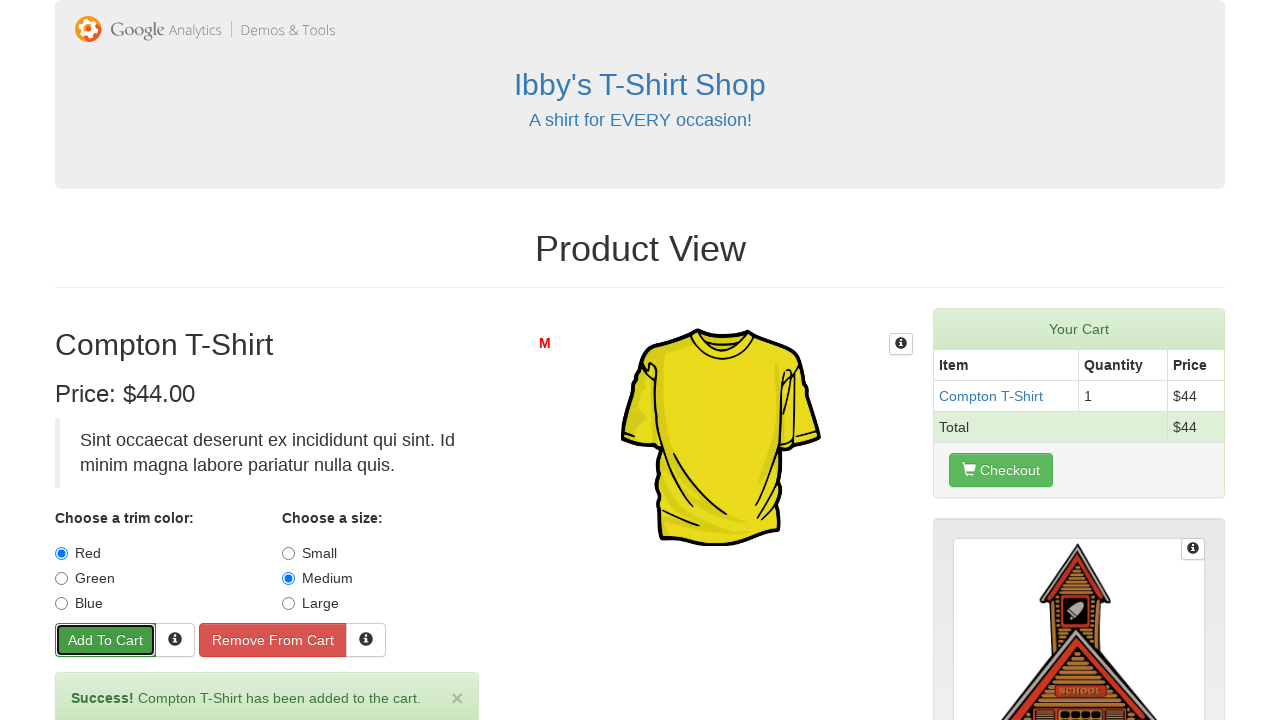

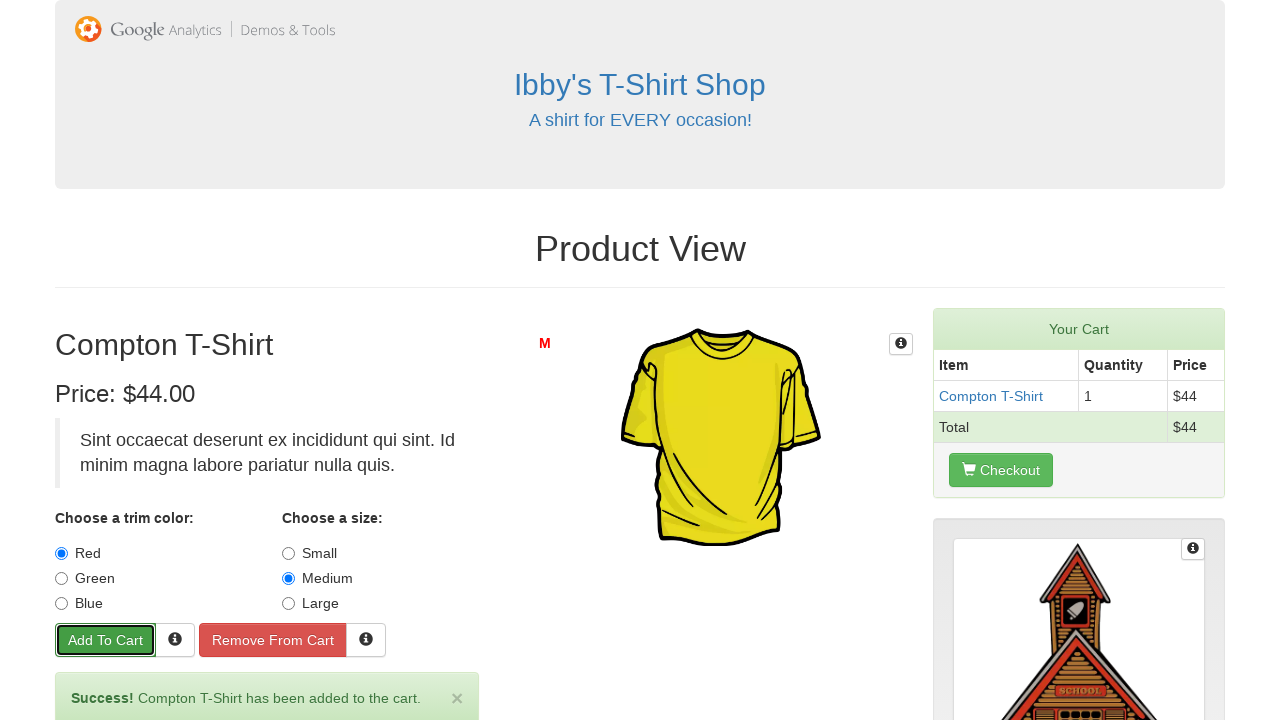